Tests running the default program on DotNetFiddle by clicking the Run button and verifying "Hello World" appears in the output

Starting URL: https://dotnetfiddle.net/

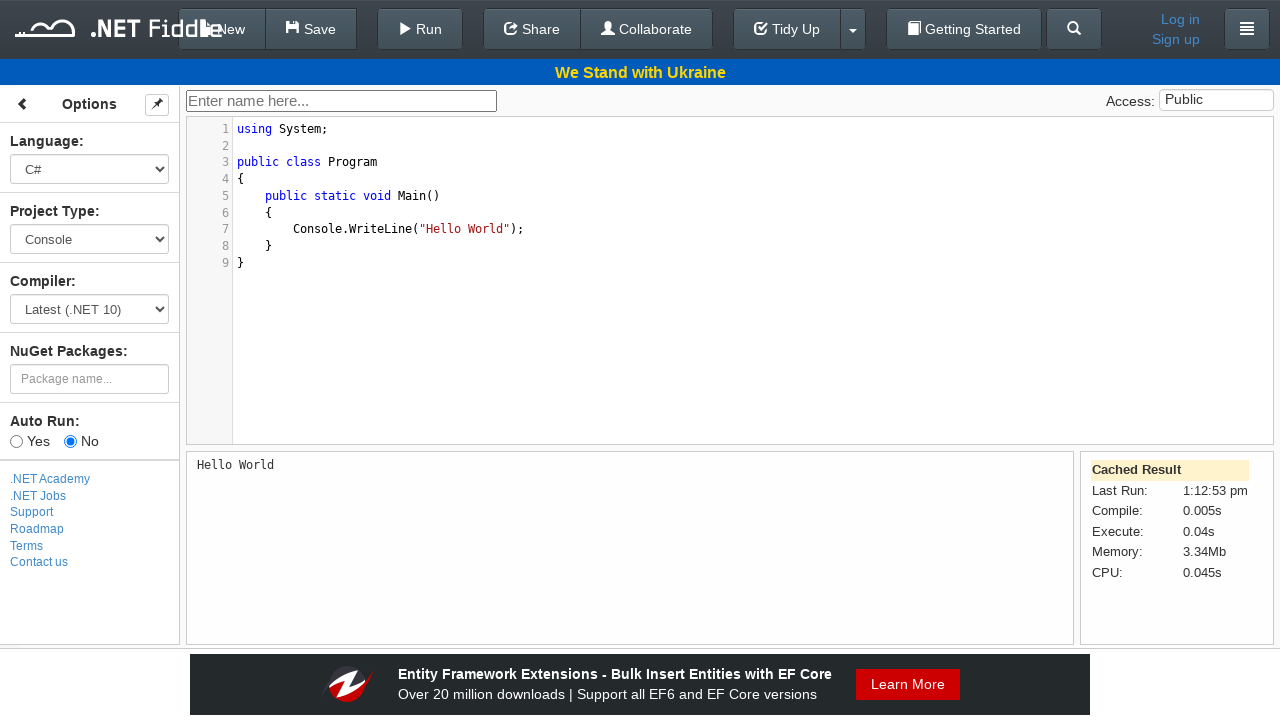

Clicked the Run button to execute the default program at (420, 29) on button#run-button
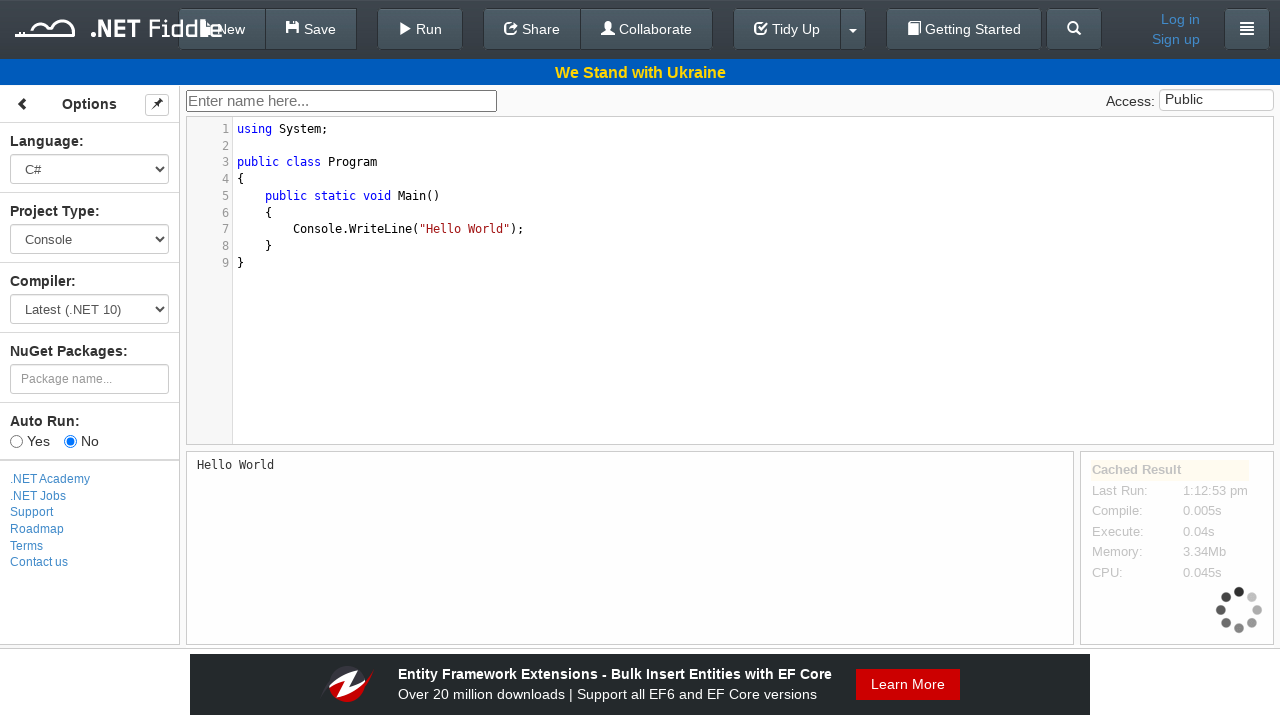

Verified 'Hello World' appears in the output
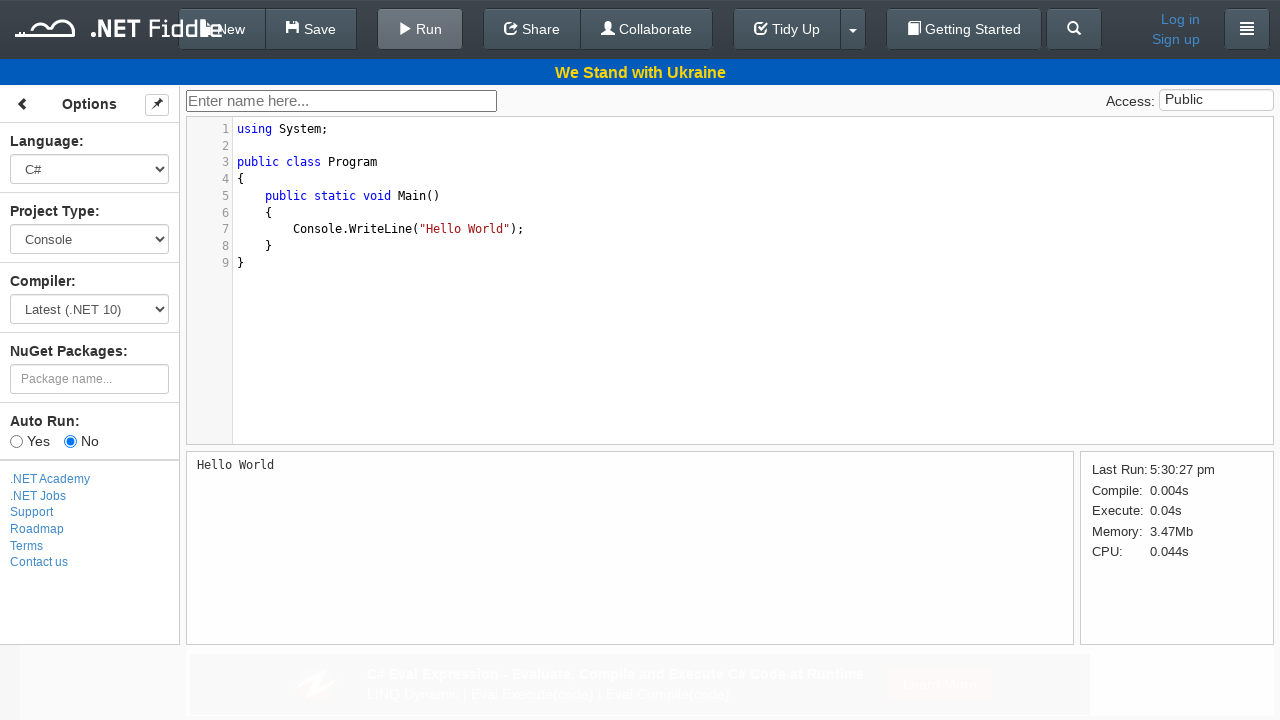

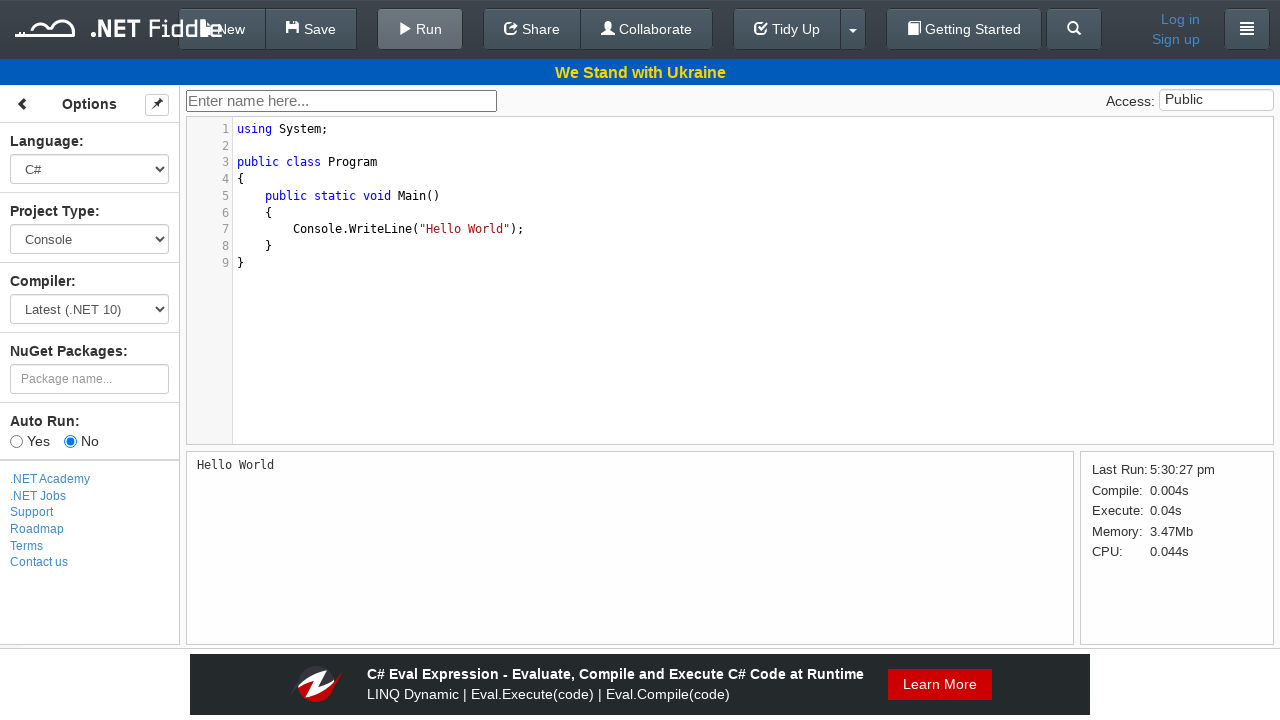